Navigates to the OLX India homepage and verifies the page loads successfully.

Starting URL: https://www.olx.in/

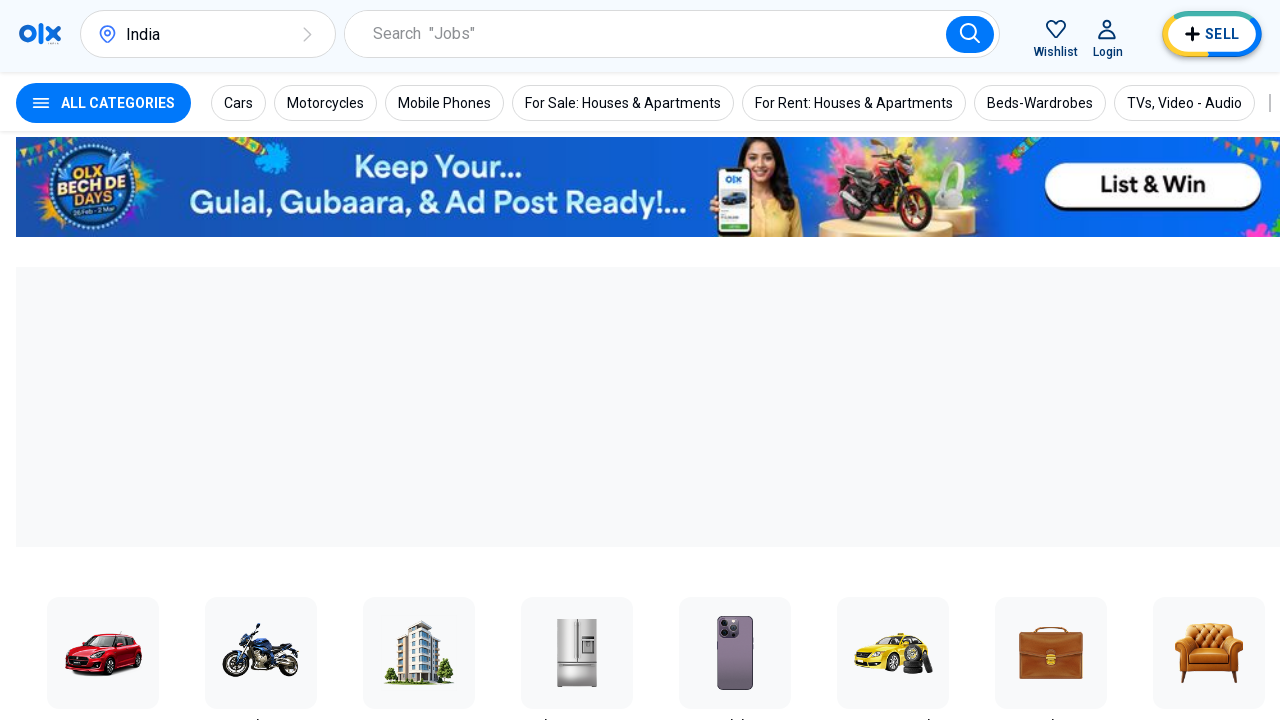

Navigated to OLX India homepage
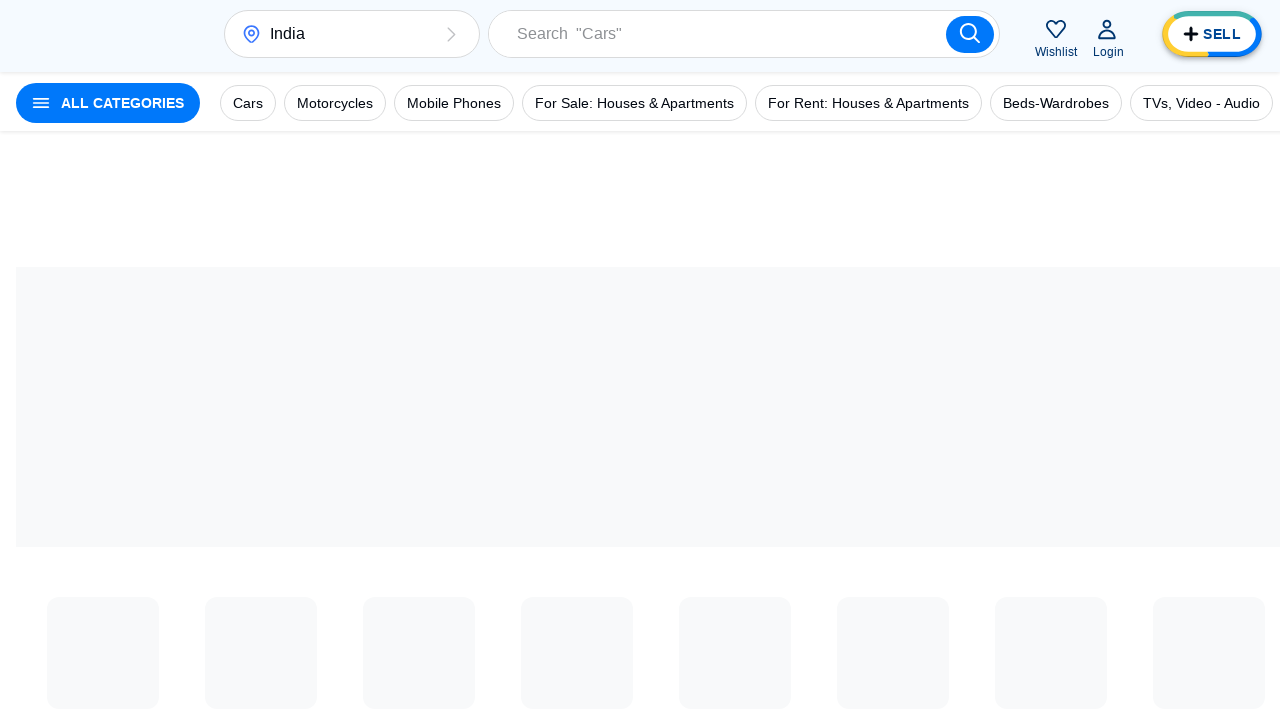

Page reached domcontentloaded state
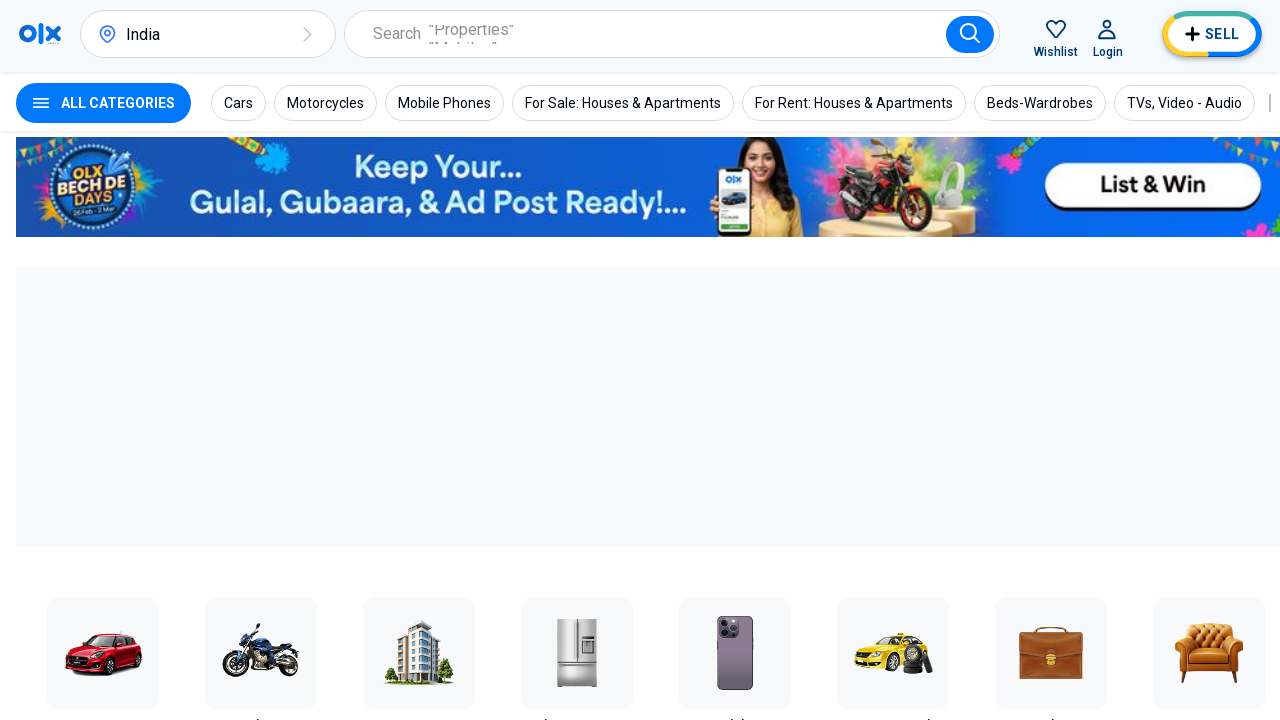

Body element is present, page loaded successfully
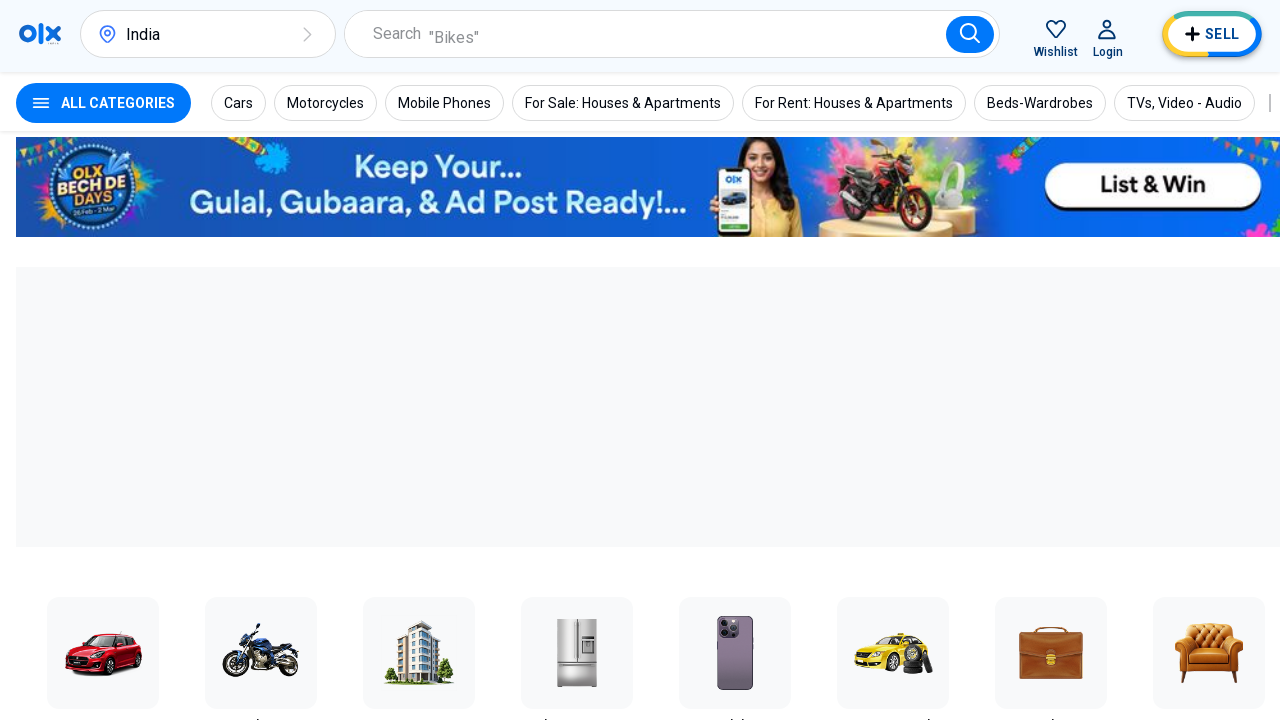

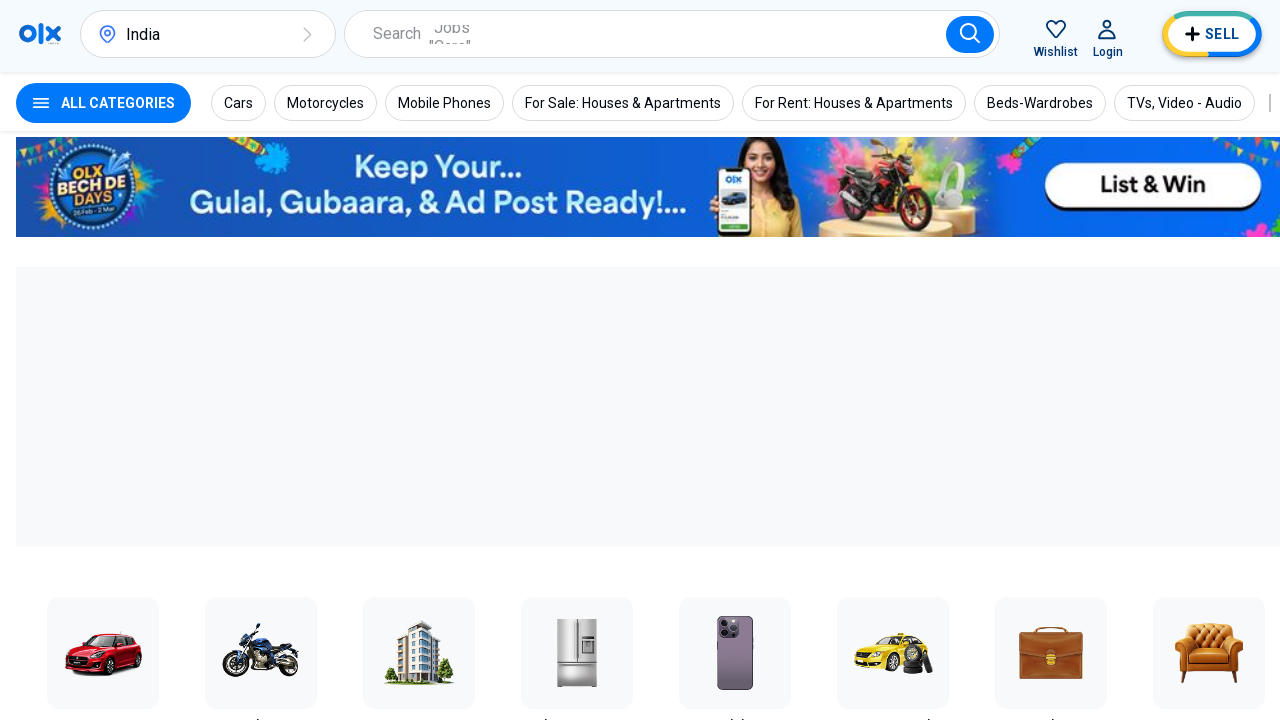